Tests successful registration by filling out first name, last name, and email fields on a registration form and verifying the success message.

Starting URL: http://suninjuly.github.io/registration1.html

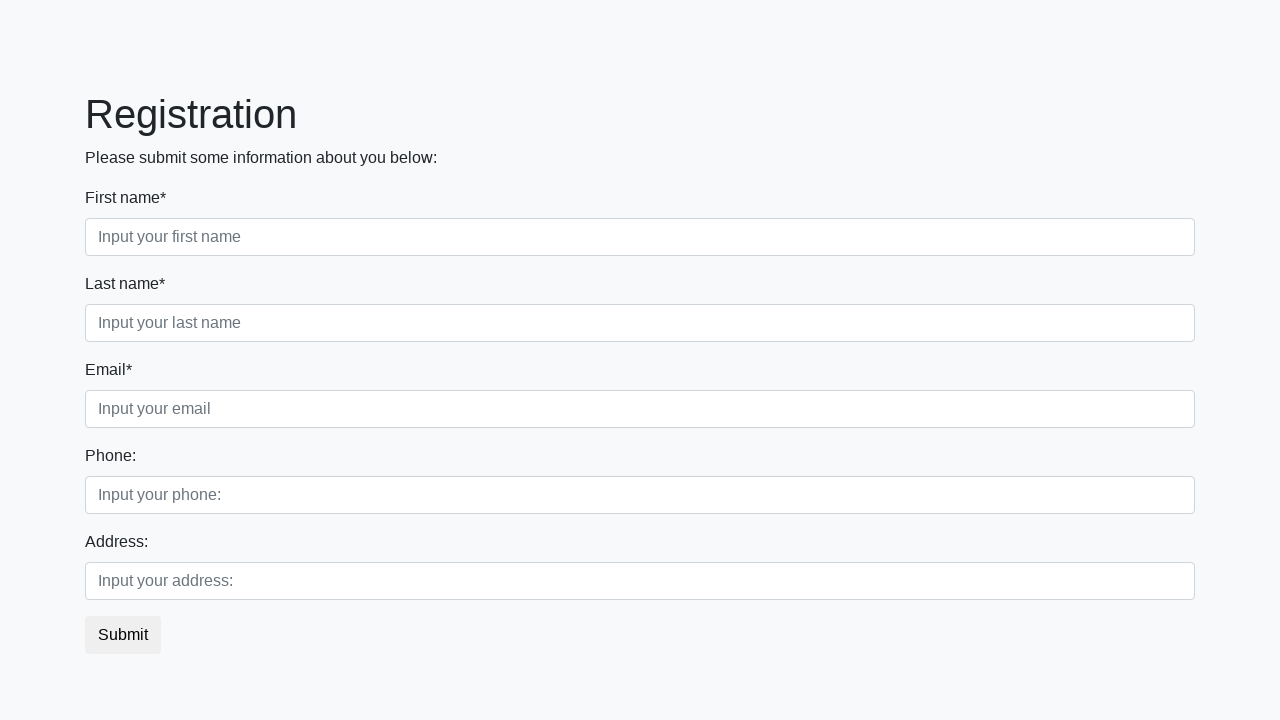

Filled first name field with 'Artur' on div.first_block input.first
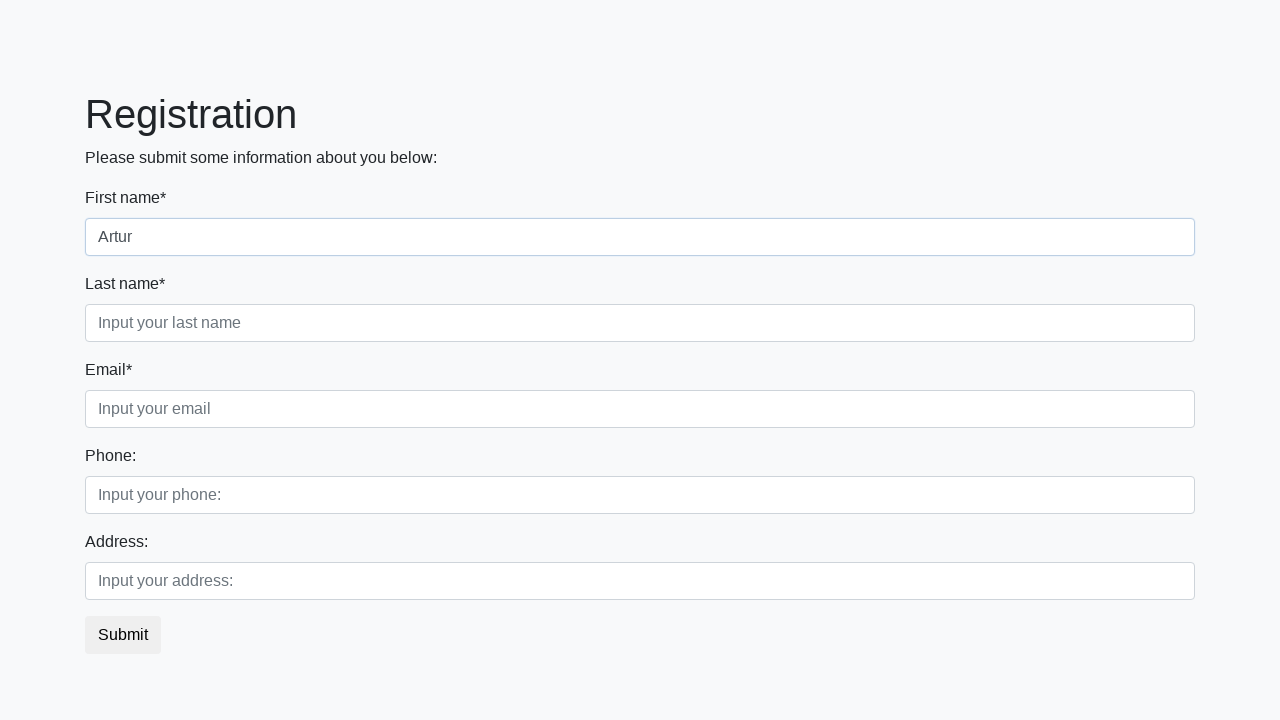

Filled last name field with 'King' on div.first_block input.second
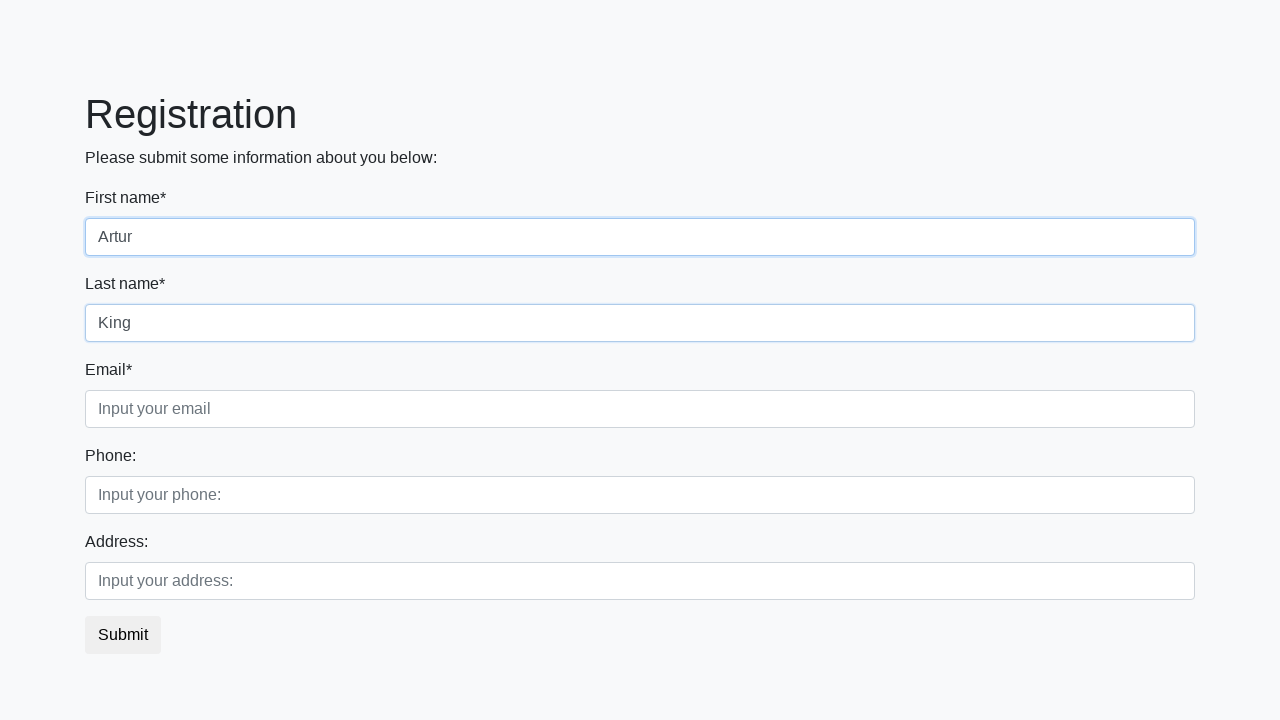

Filled email field with 'example@mail.com' on div.first_block input.third
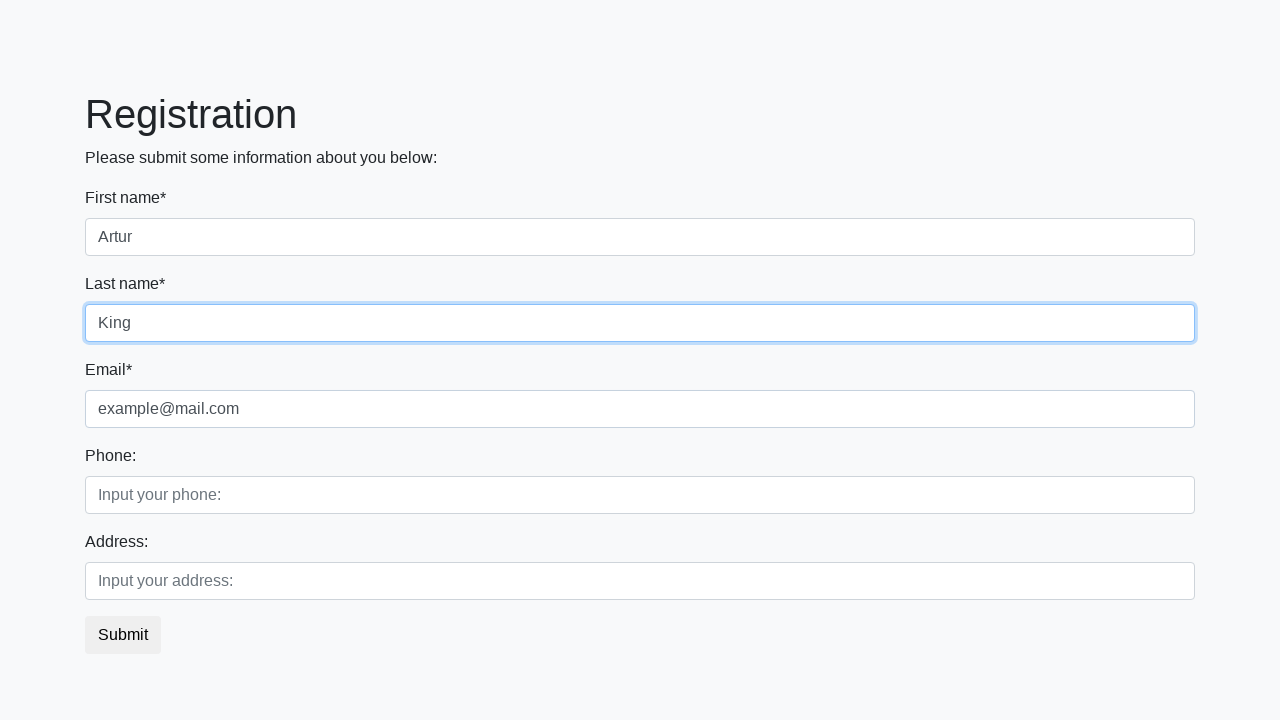

Clicked submit button to register at (123, 635) on button.btn
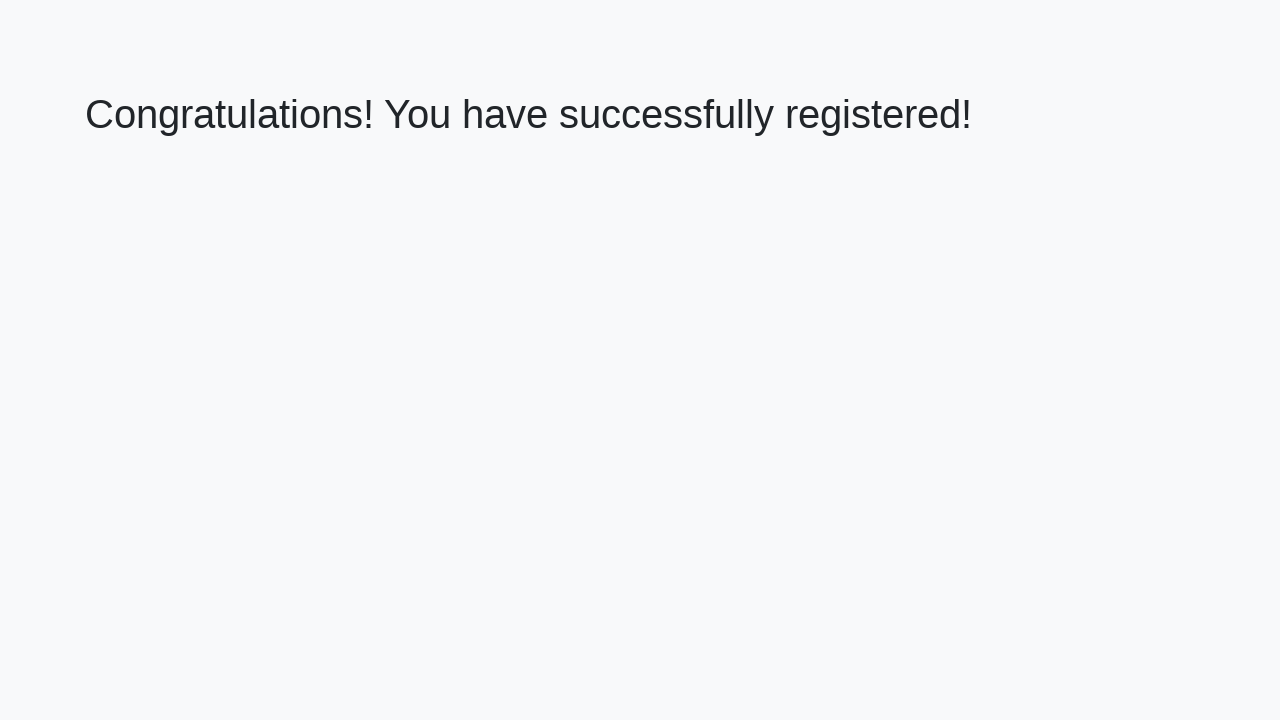

Success message appeared - registration completed
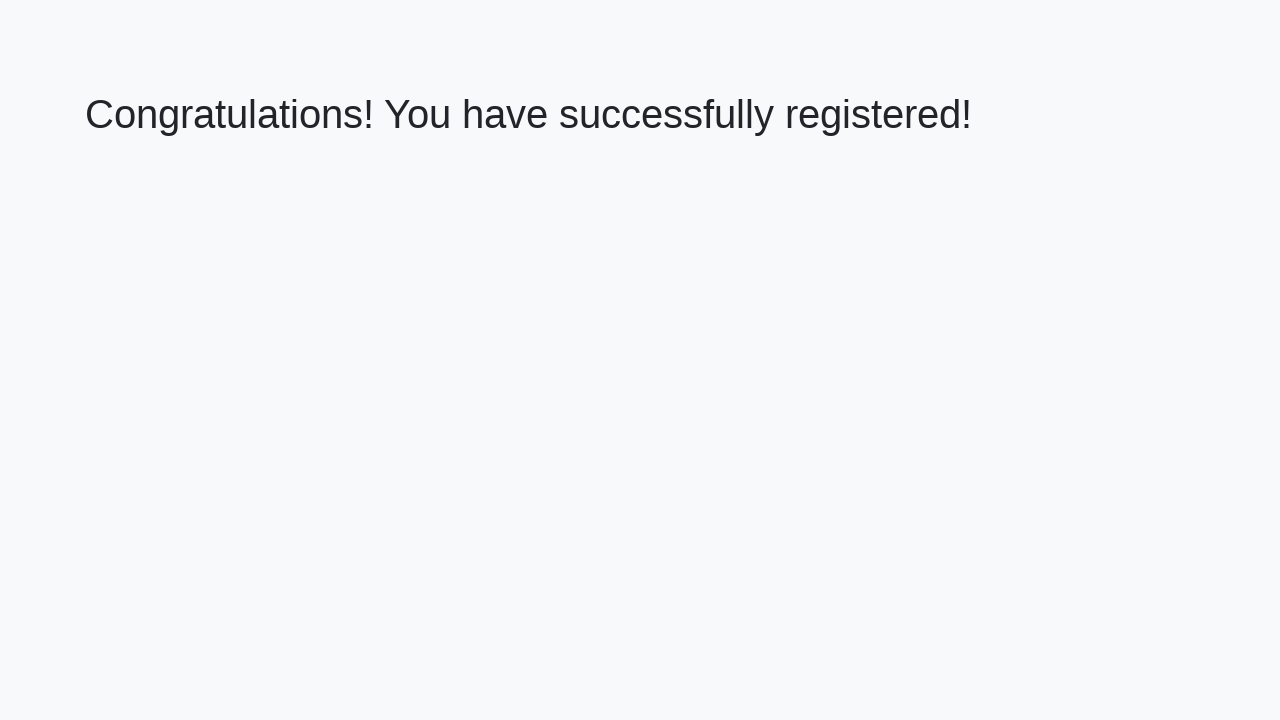

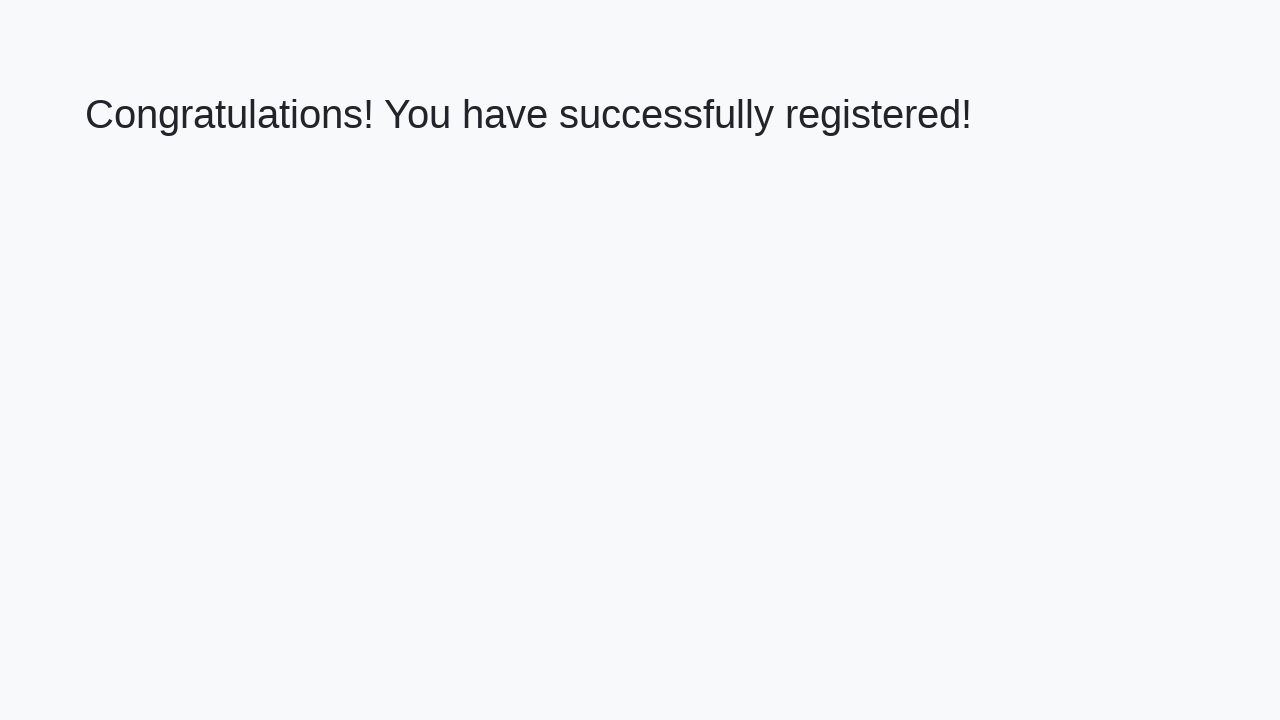